Tests horizontal slider functionality by dragging the slider handle right and then back left

Starting URL: https://rangeslider.js.org/

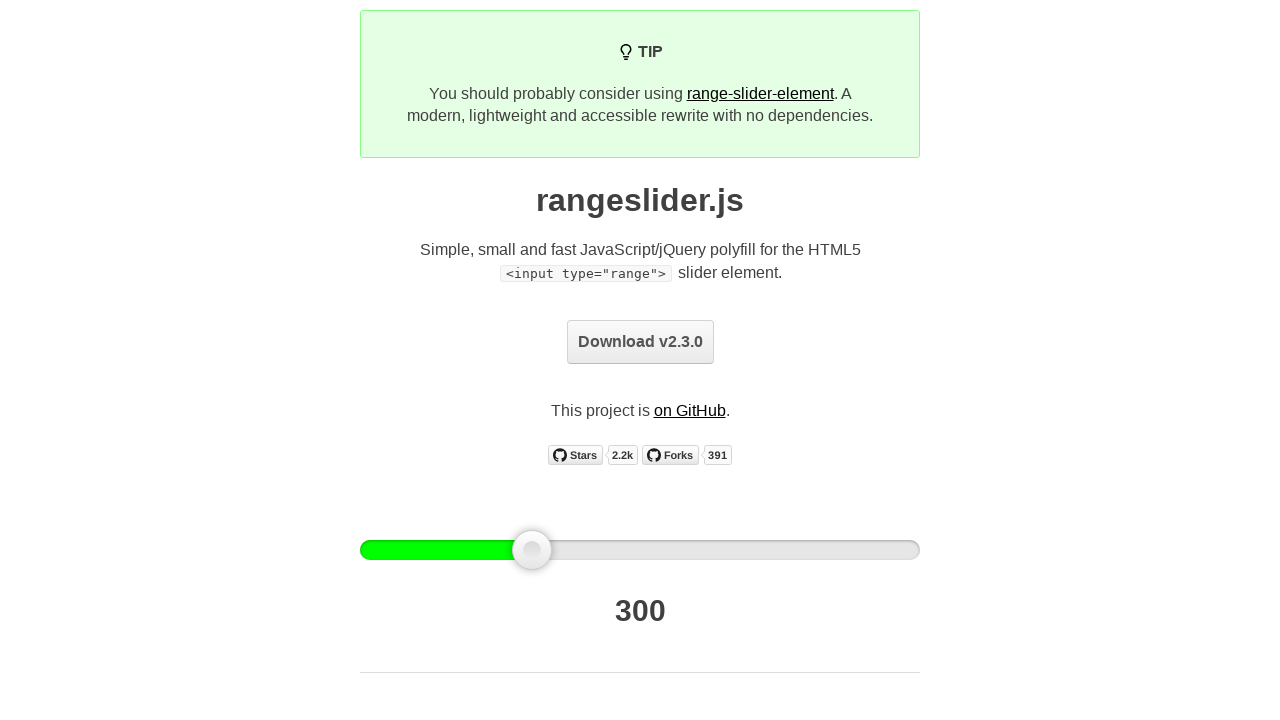

Navigated to rangeslider.js.org
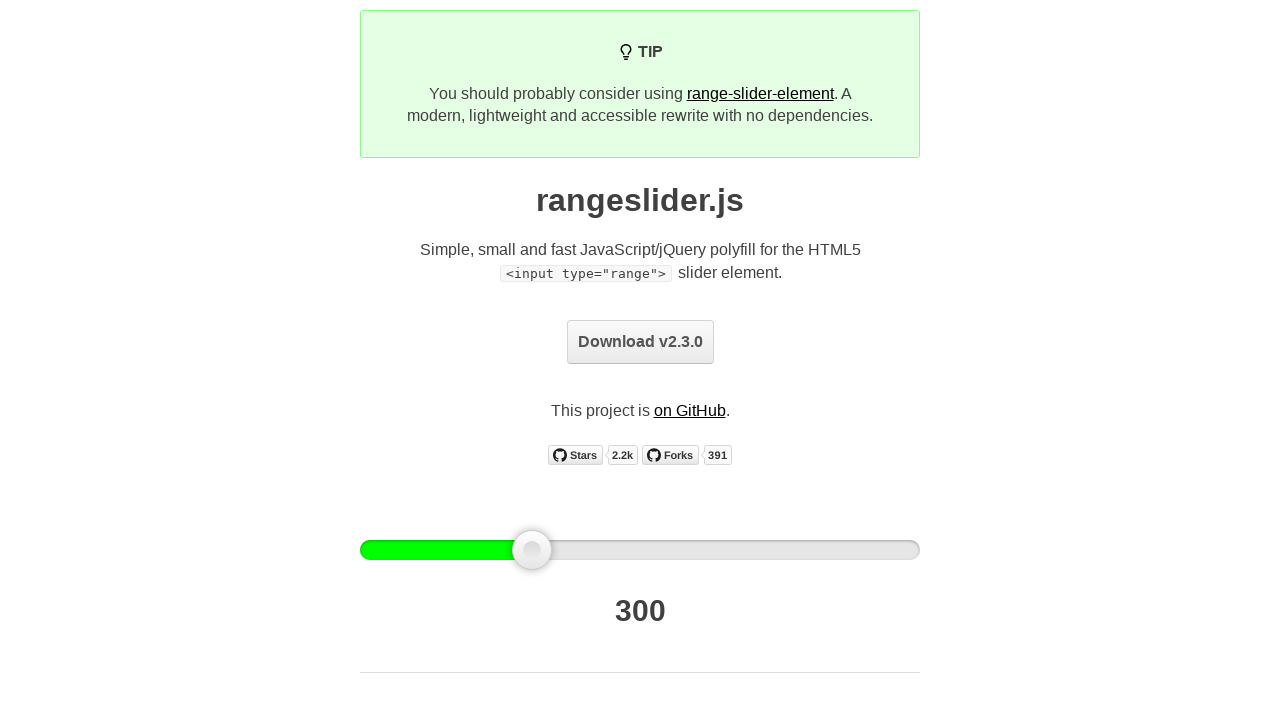

Located horizontal slider element
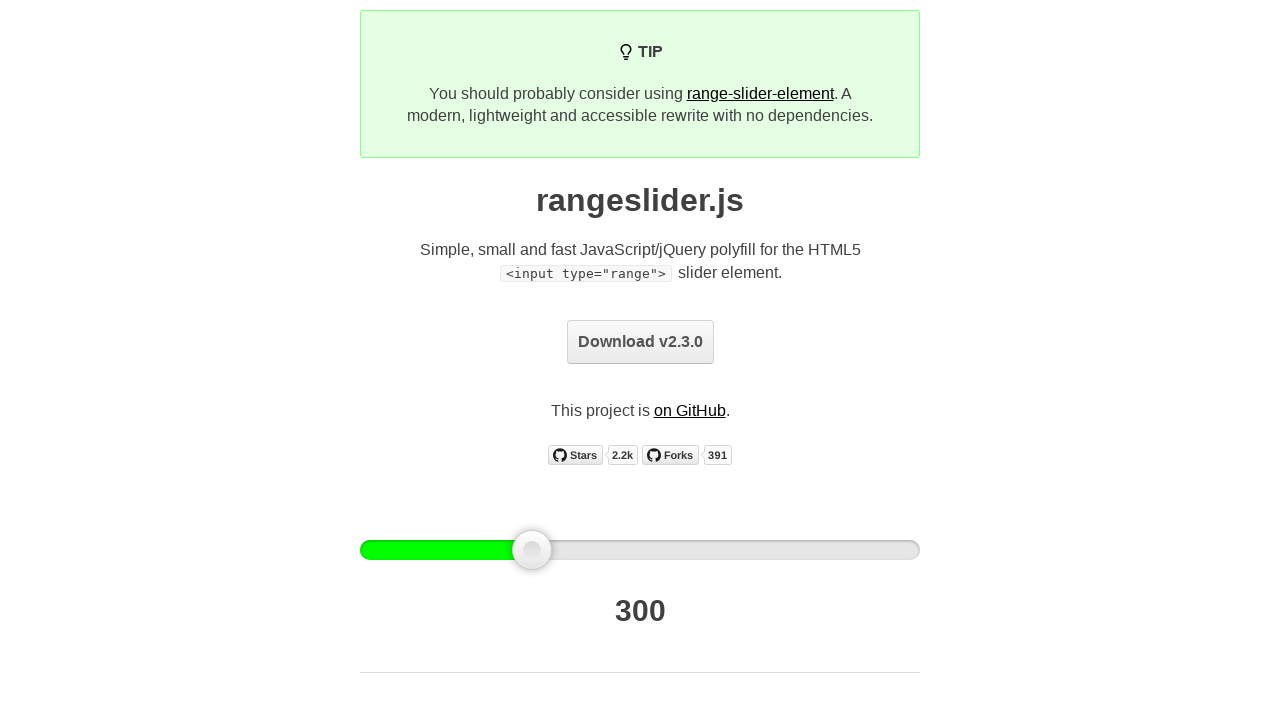

Dragged slider handle 100 pixels to the right at (460, 540)
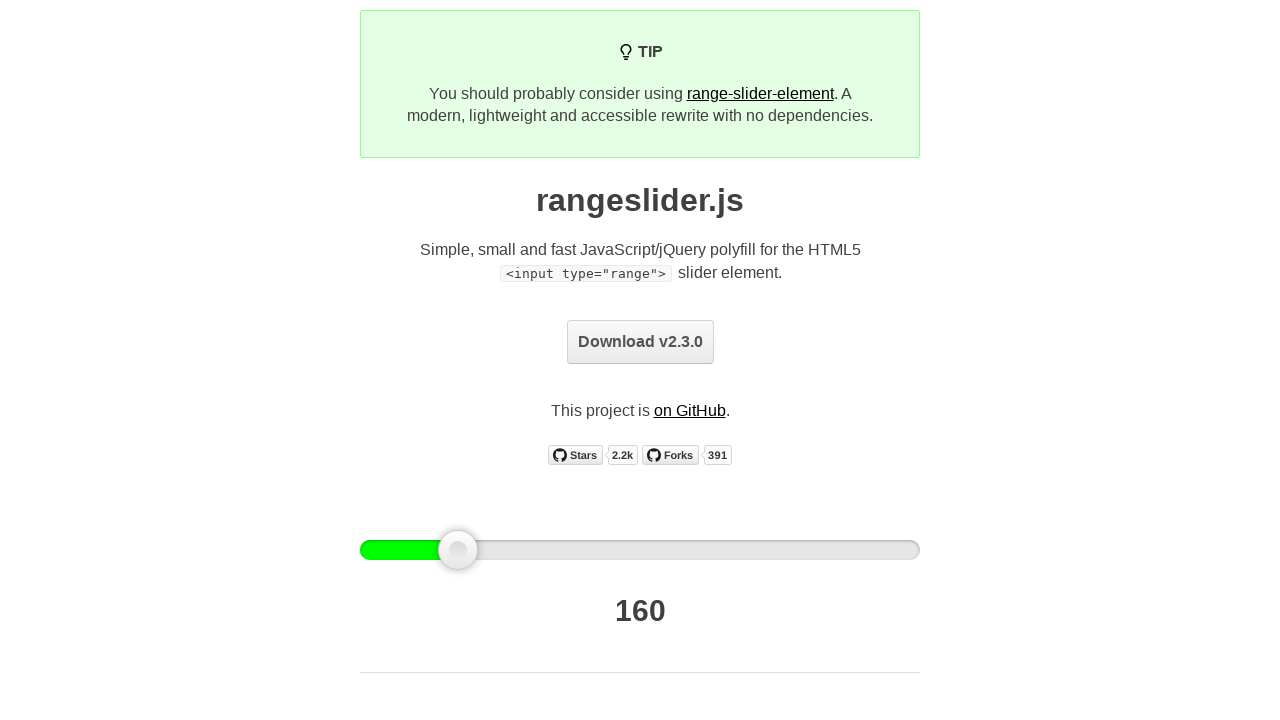

Waited 2 seconds
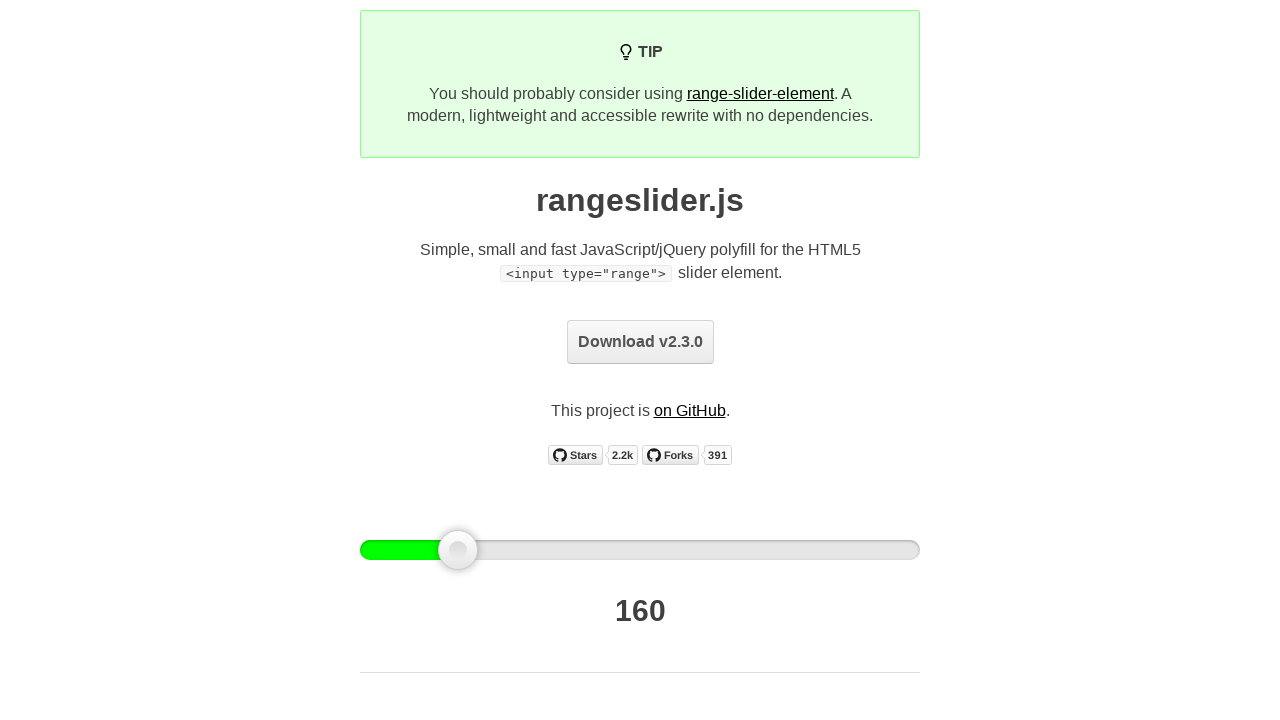

Dragged slider handle 100 pixels back to the left at (260, 540)
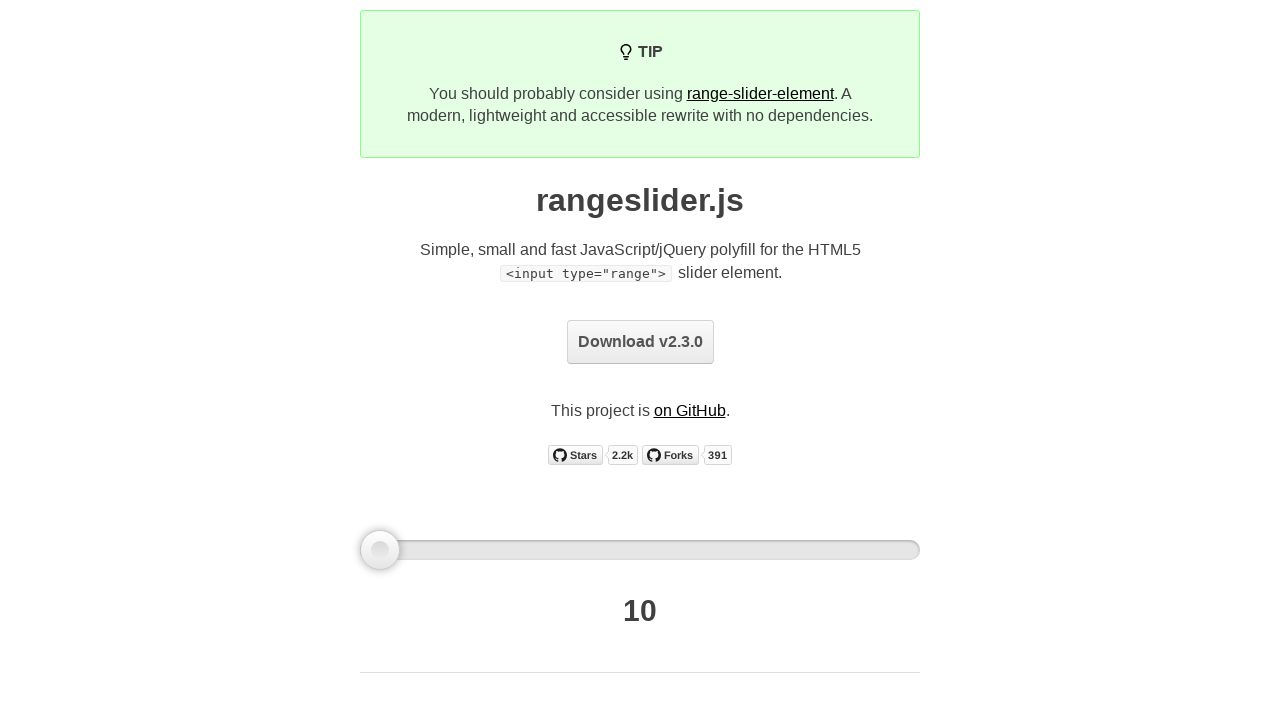

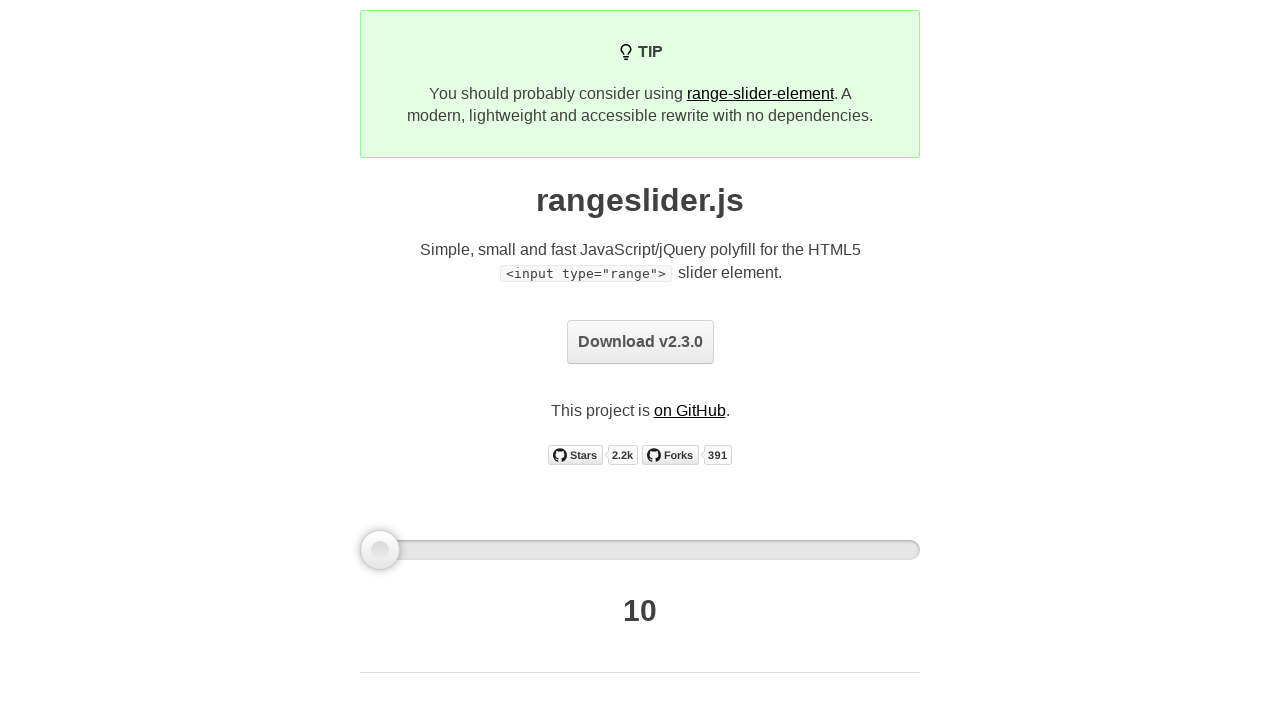